Tests window handling functionality by opening a popup window and switching between parent and child windows

Starting URL: http://omayo.blogspot.com/

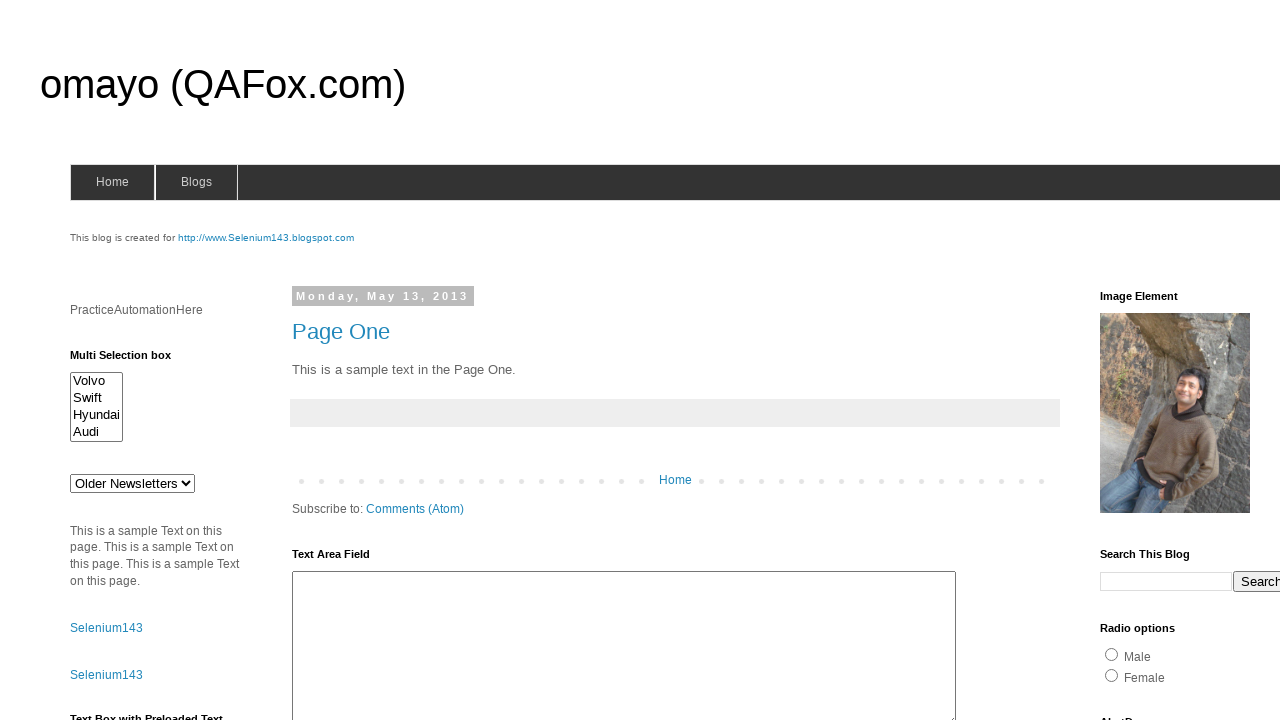

Clicked link to open popup window at (132, 360) on text=Open a popup window
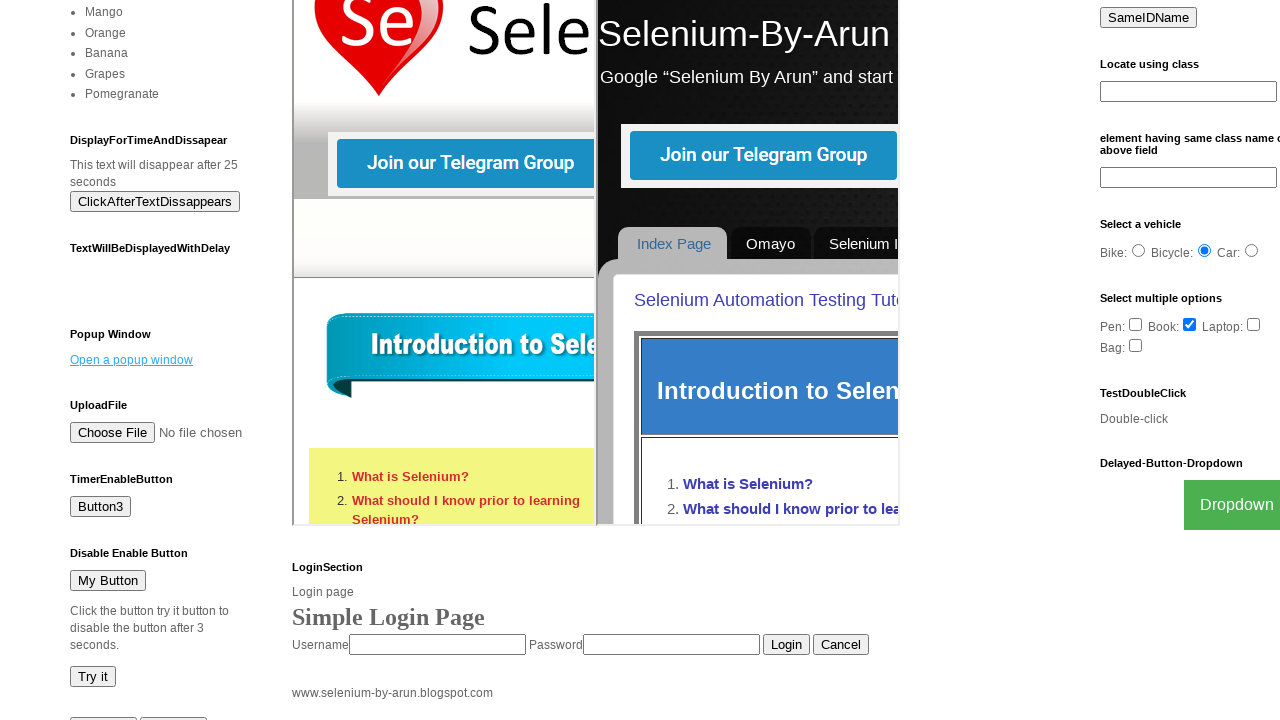

Waited for popup to open
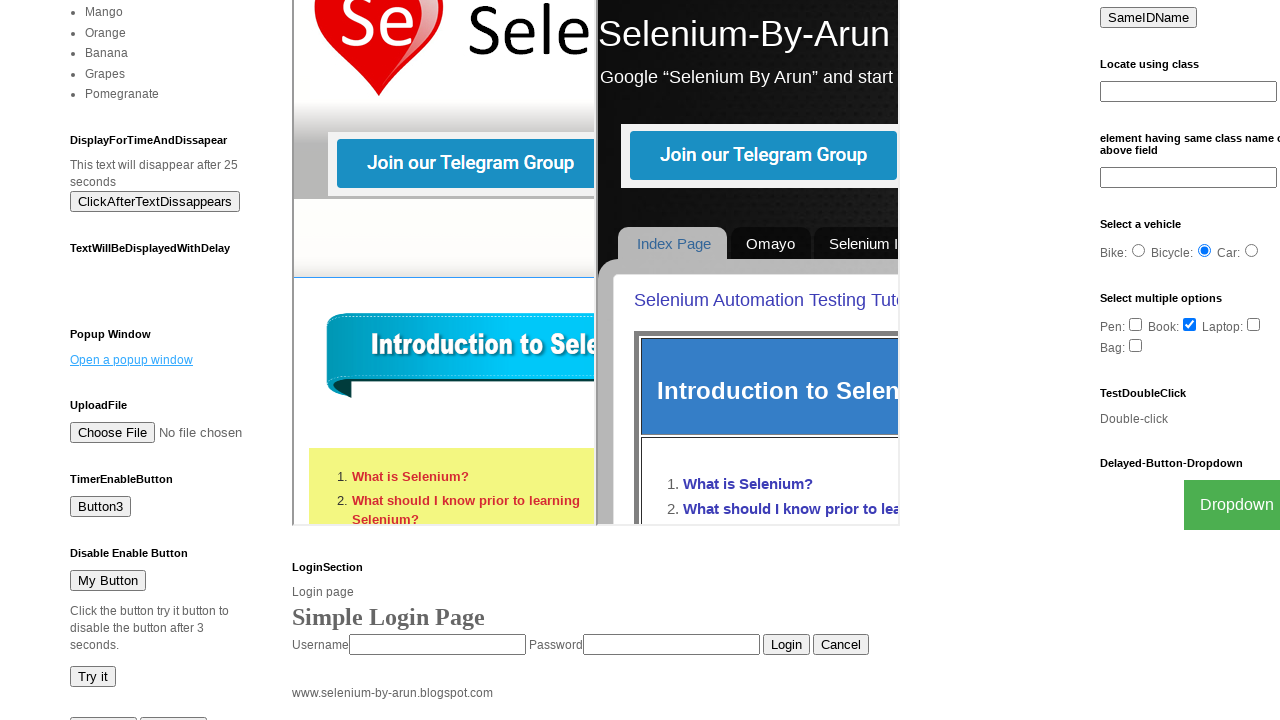

Retrieved all open pages/windows from context
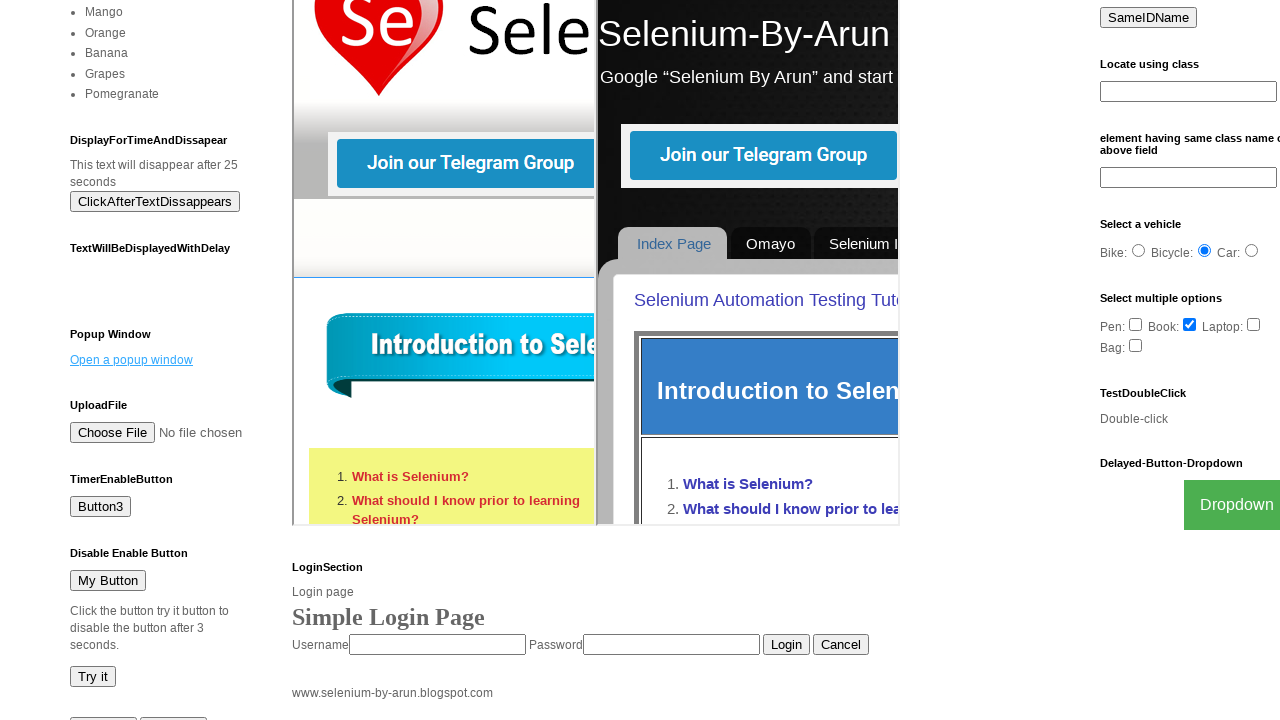

Verified that multiple windows are open (parent and child)
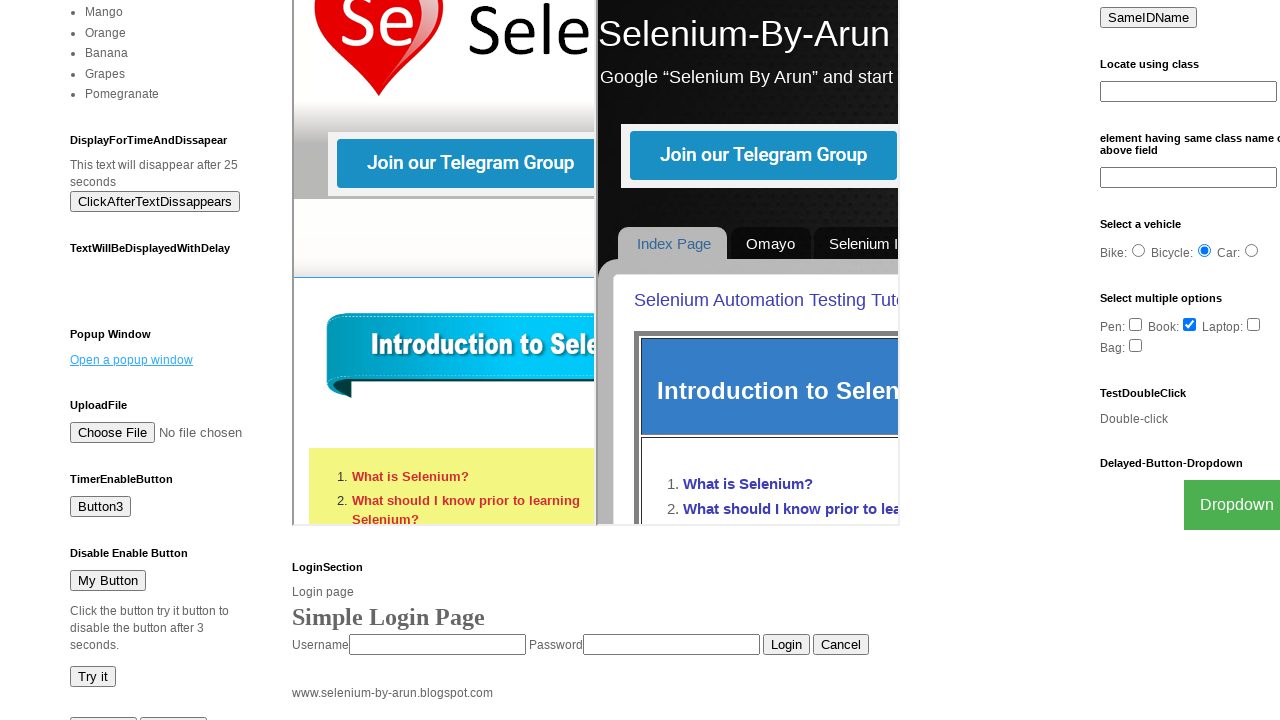

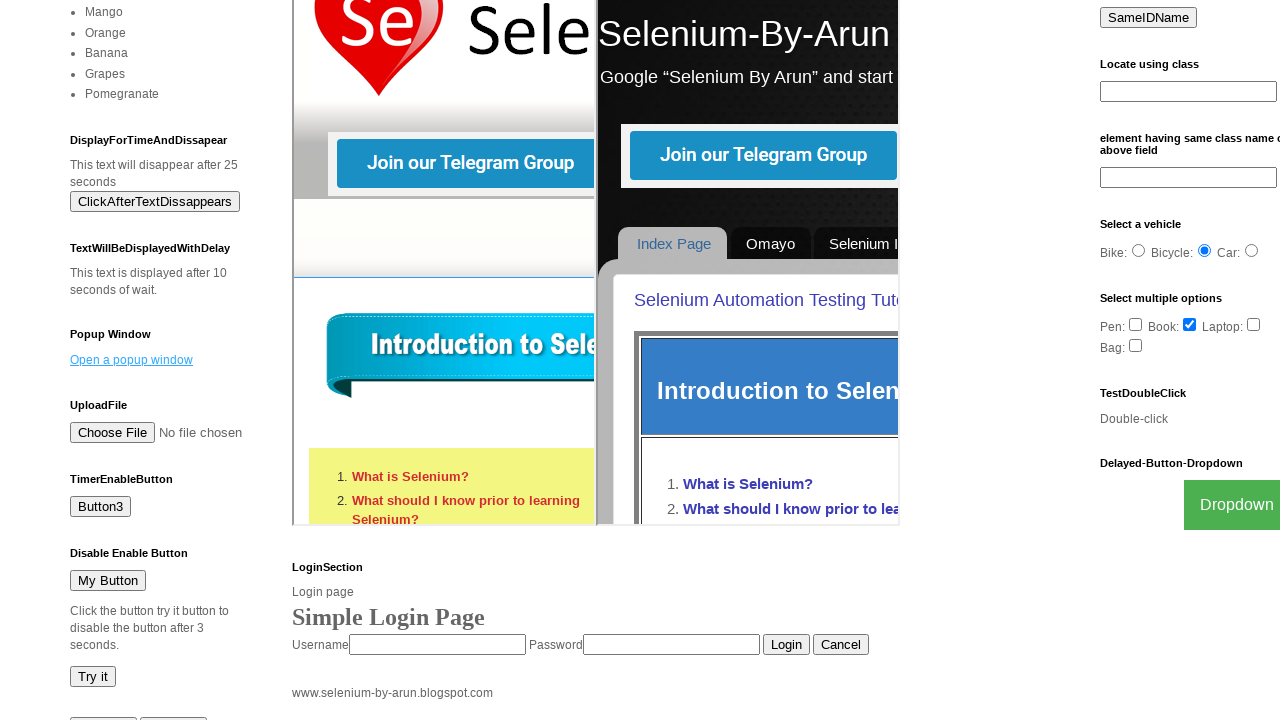